Tests JavaScript alert handling on DemoQA by clicking alert buttons, accepting alerts, and entering text in prompt dialogs

Starting URL: https://demoqa.com/alerts

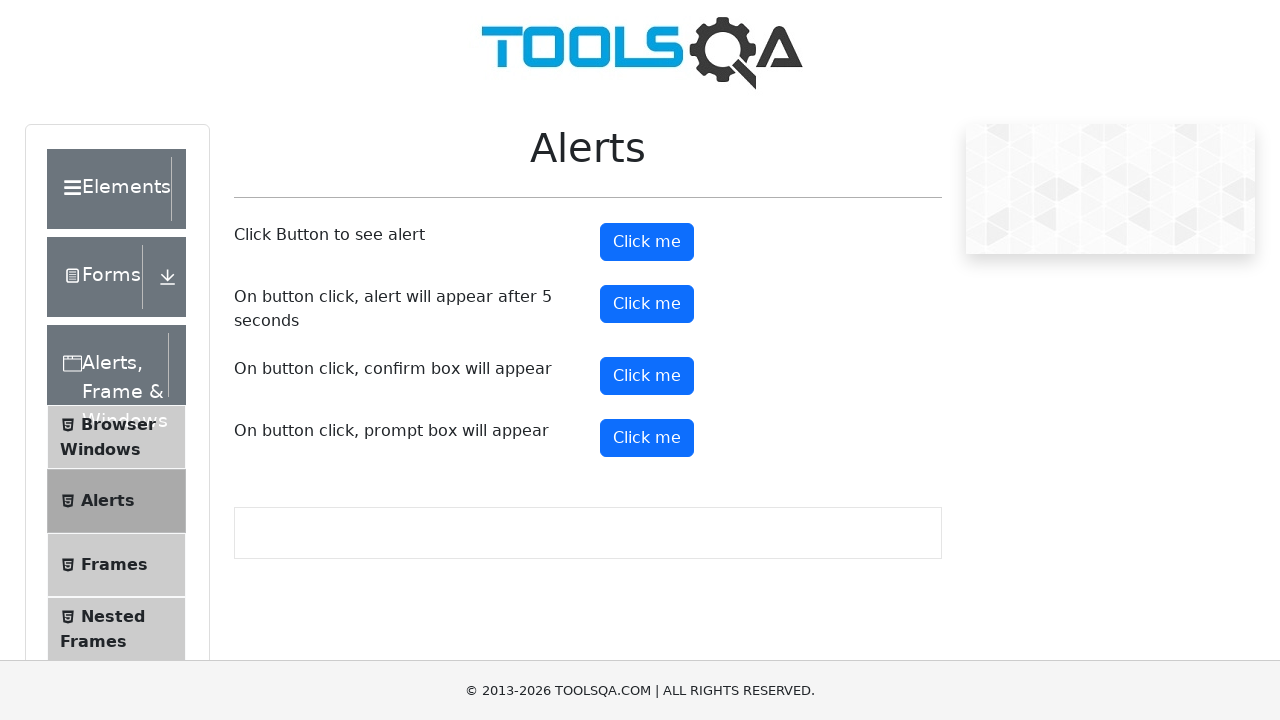

Clicked the simple alert button at (647, 242) on button#alertButton
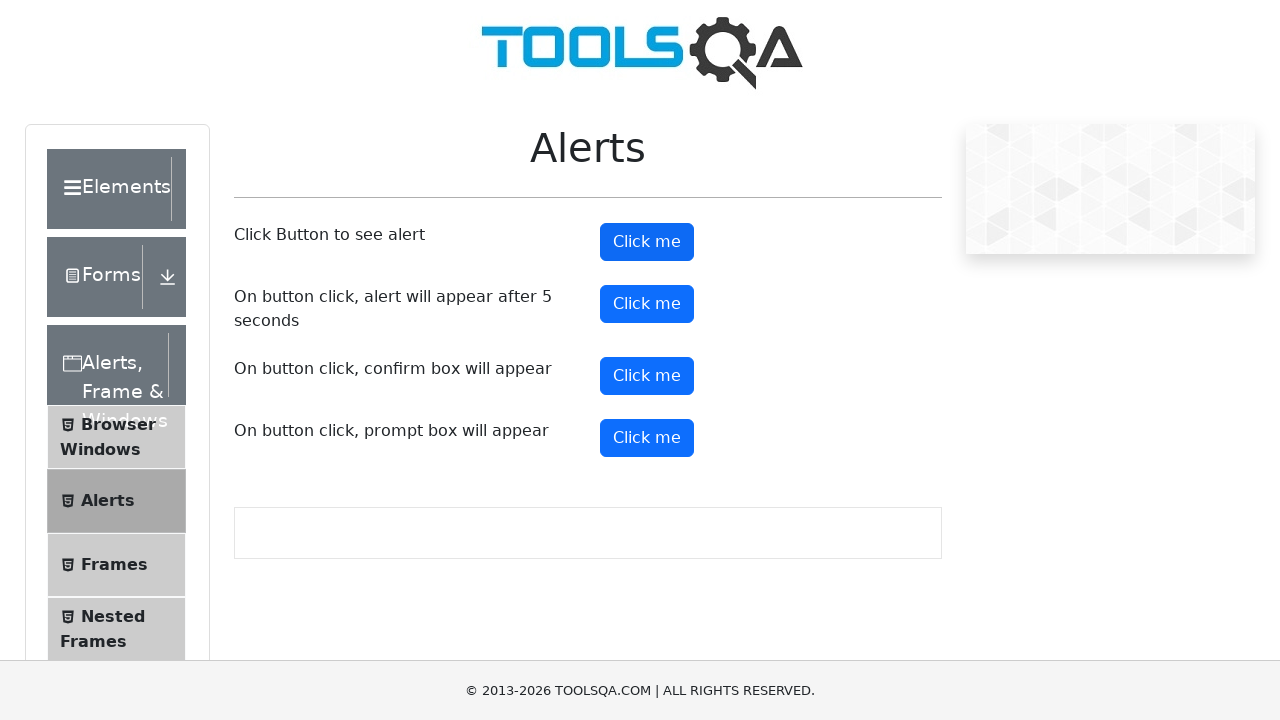

Set up dialog handler to accept simple alert
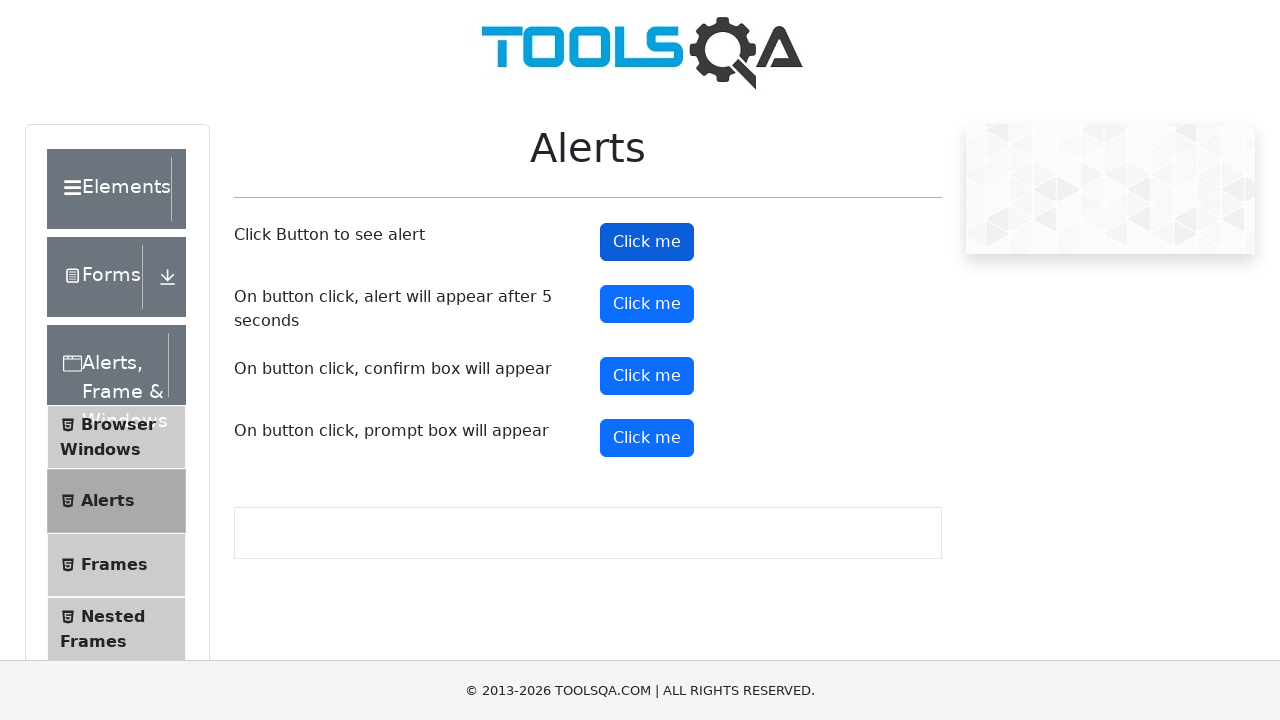

Clicked the prompt dialog button at (647, 438) on button#promtButton
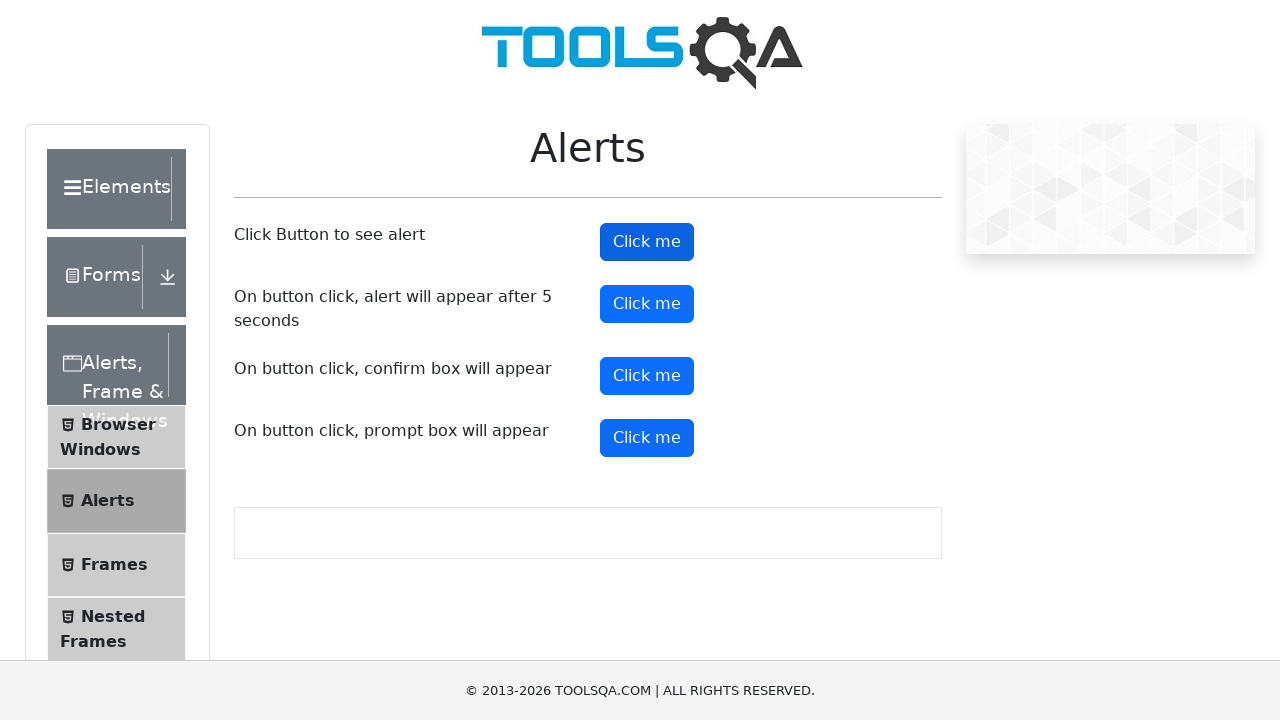

Set up dialog handler to accept prompt with text 'randomuser42'
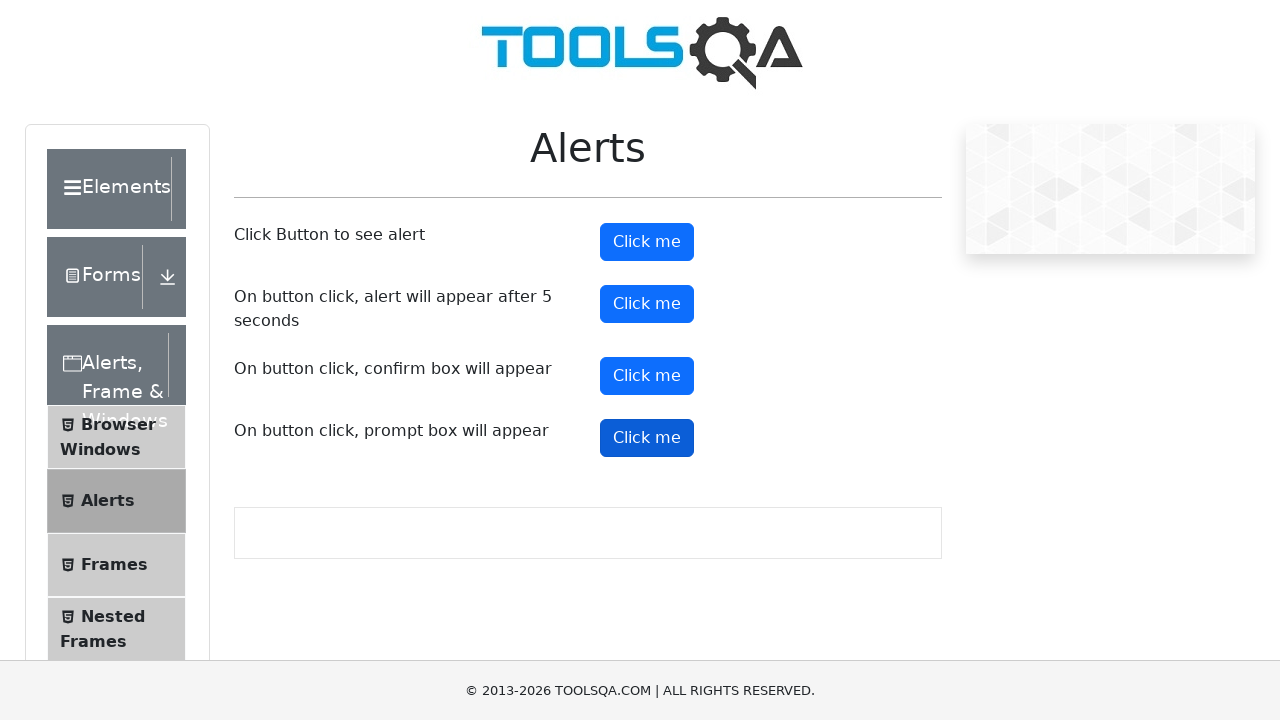

Clicked the timer alert button at (647, 304) on button#timerAlertButton
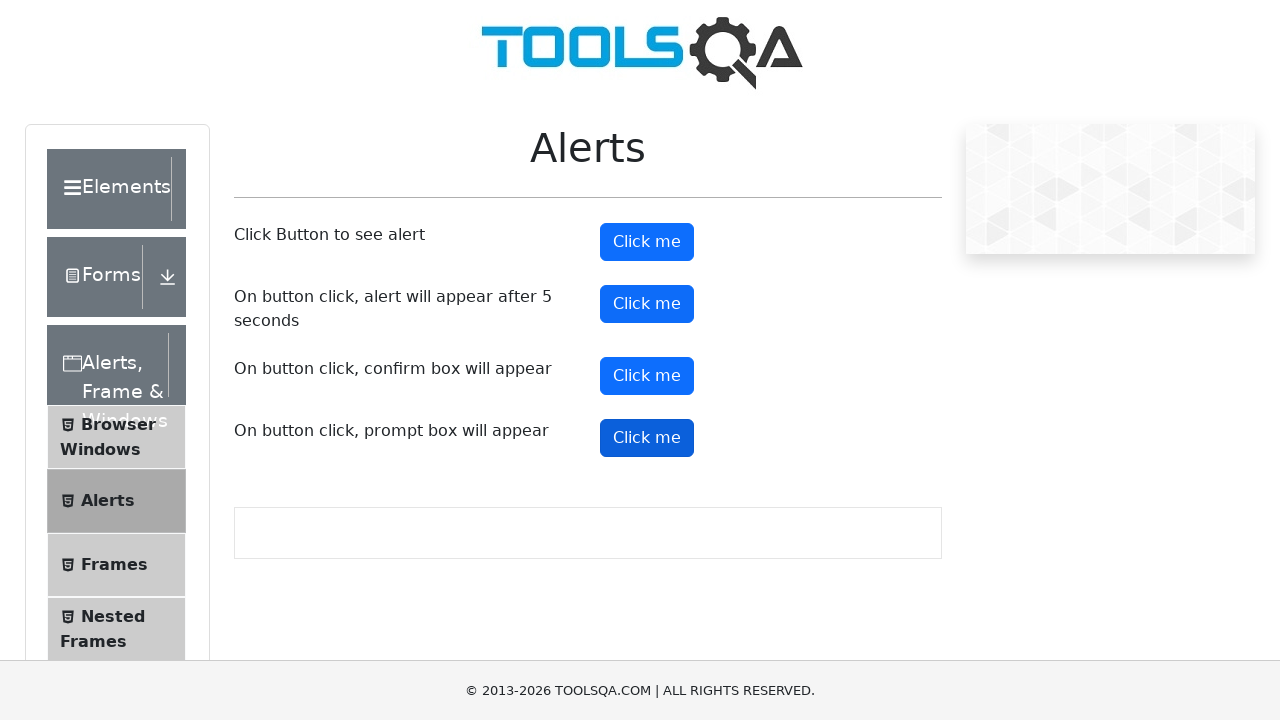

Waited 6 seconds for timed alert to appear
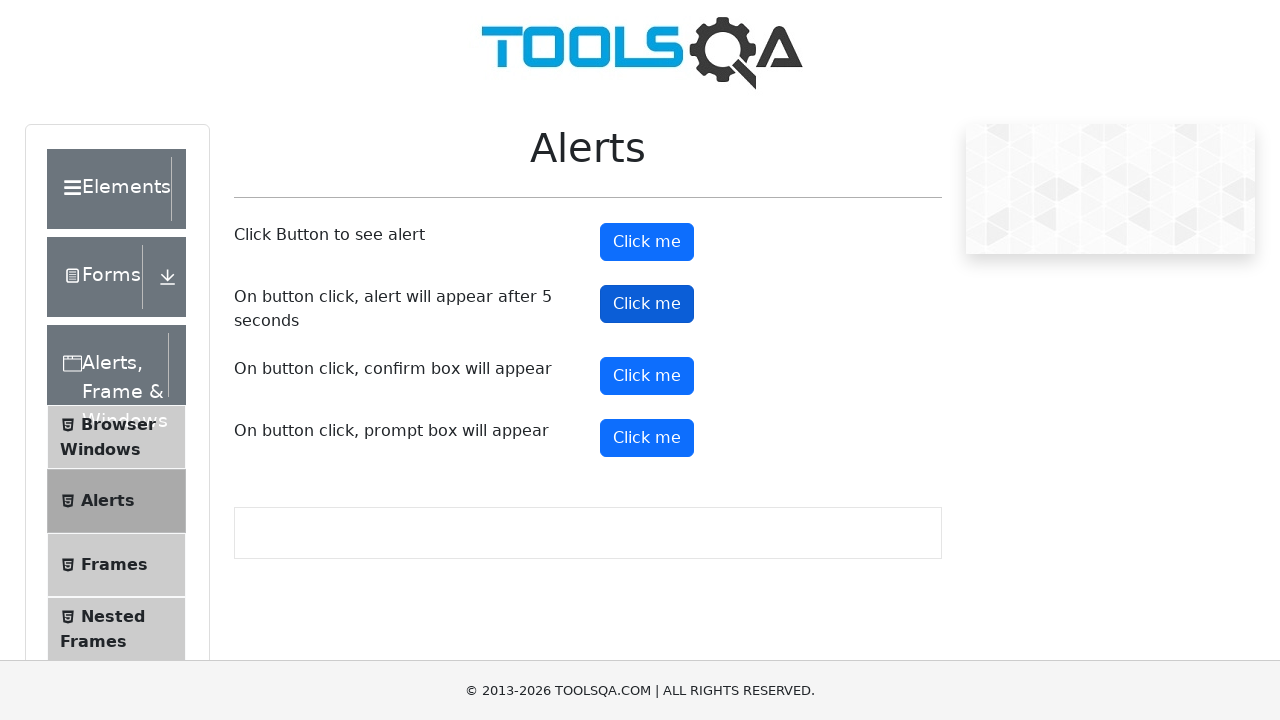

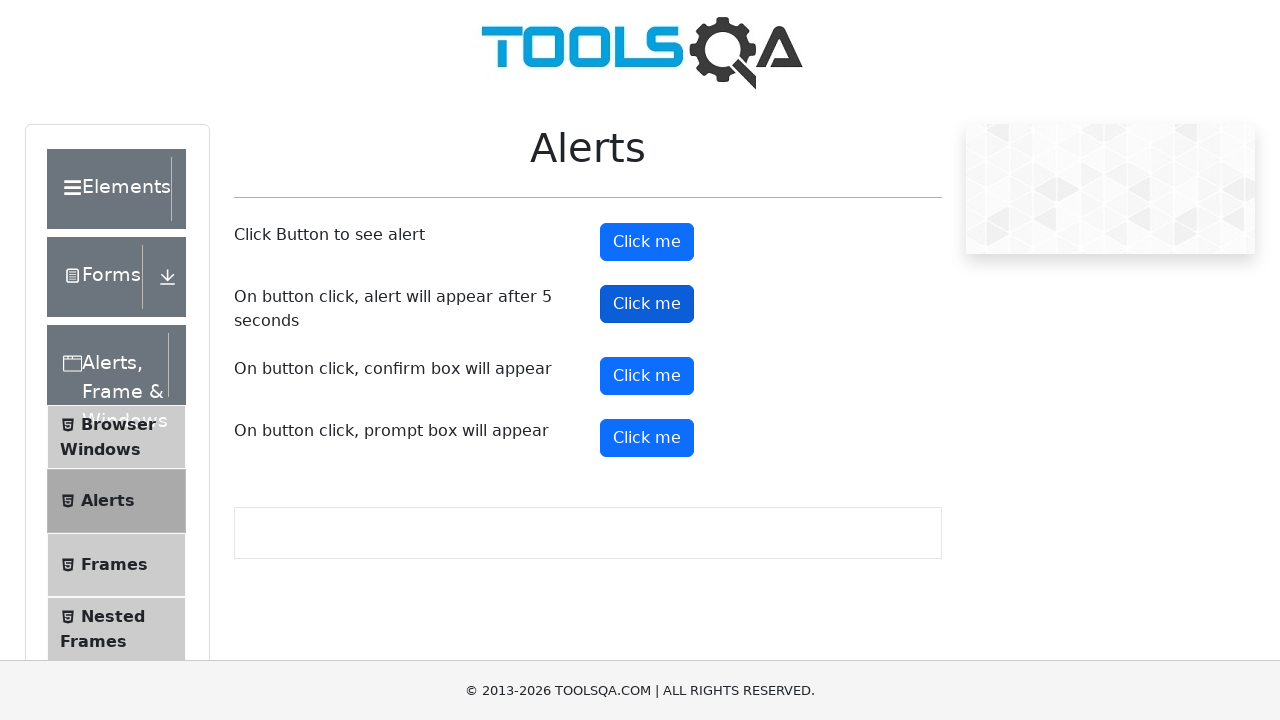